Tests window handle switching using a reusable method approach - clicks a link to open a new tab and verifies the new tab's title

Starting URL: https://the-internet.herokuapp.com/windows

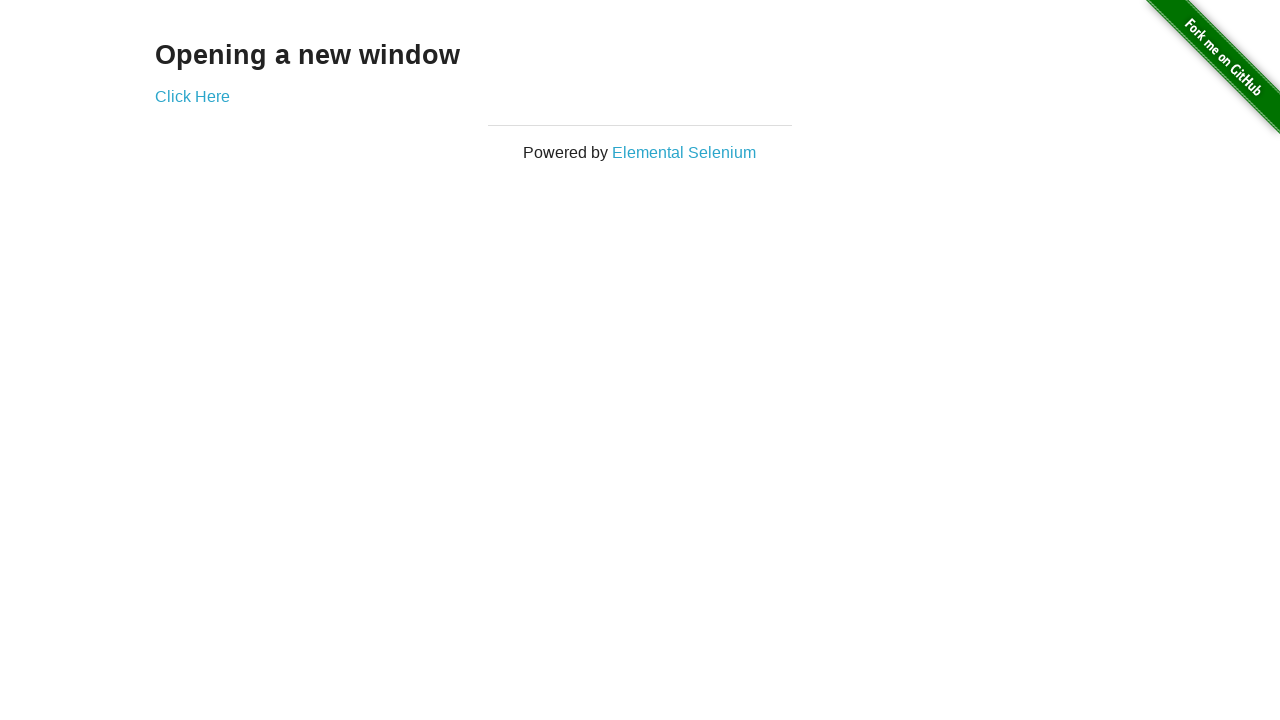

Clicked 'Click Here' link to open new tab at (192, 96) on text=Click Here
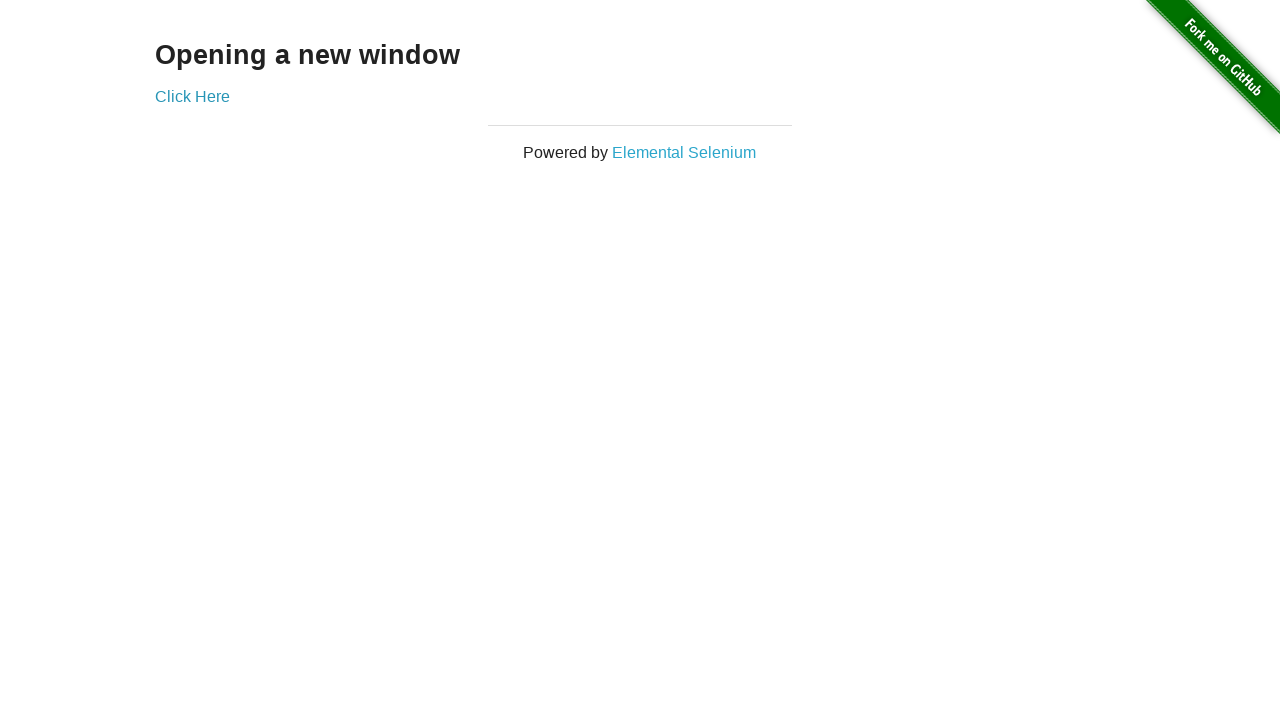

Captured new page object from context
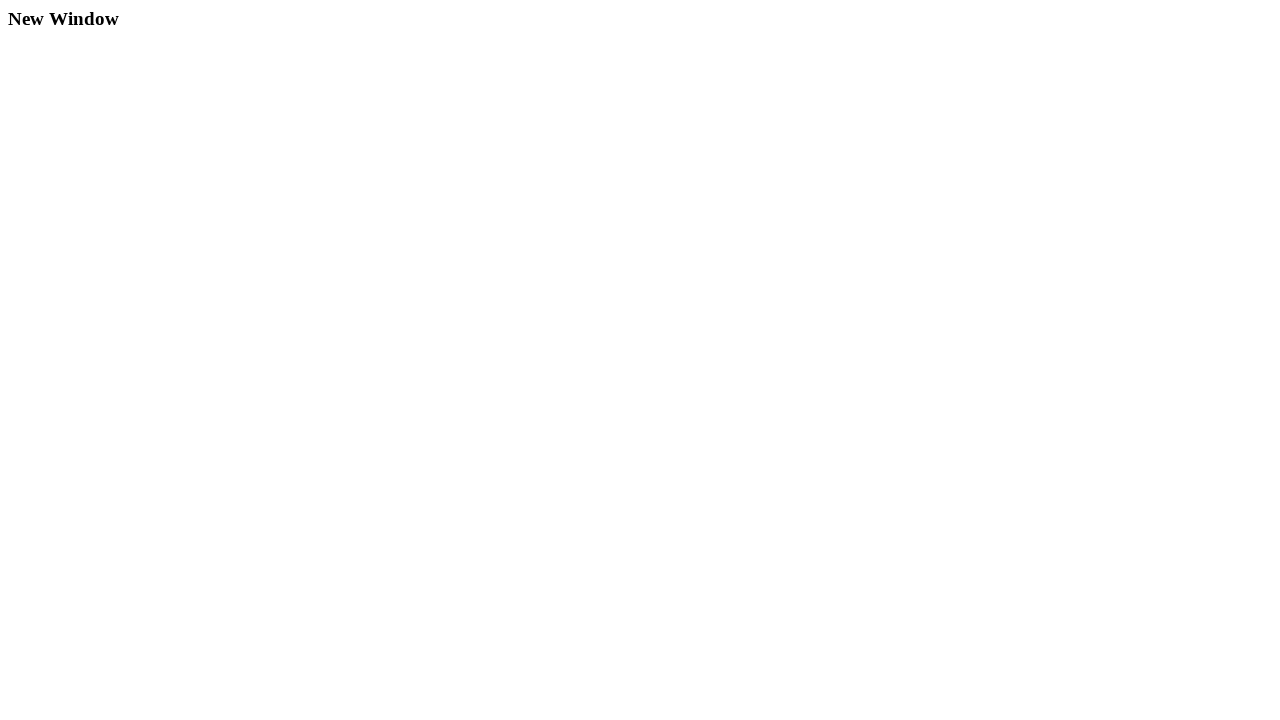

Waited for new page to load completely
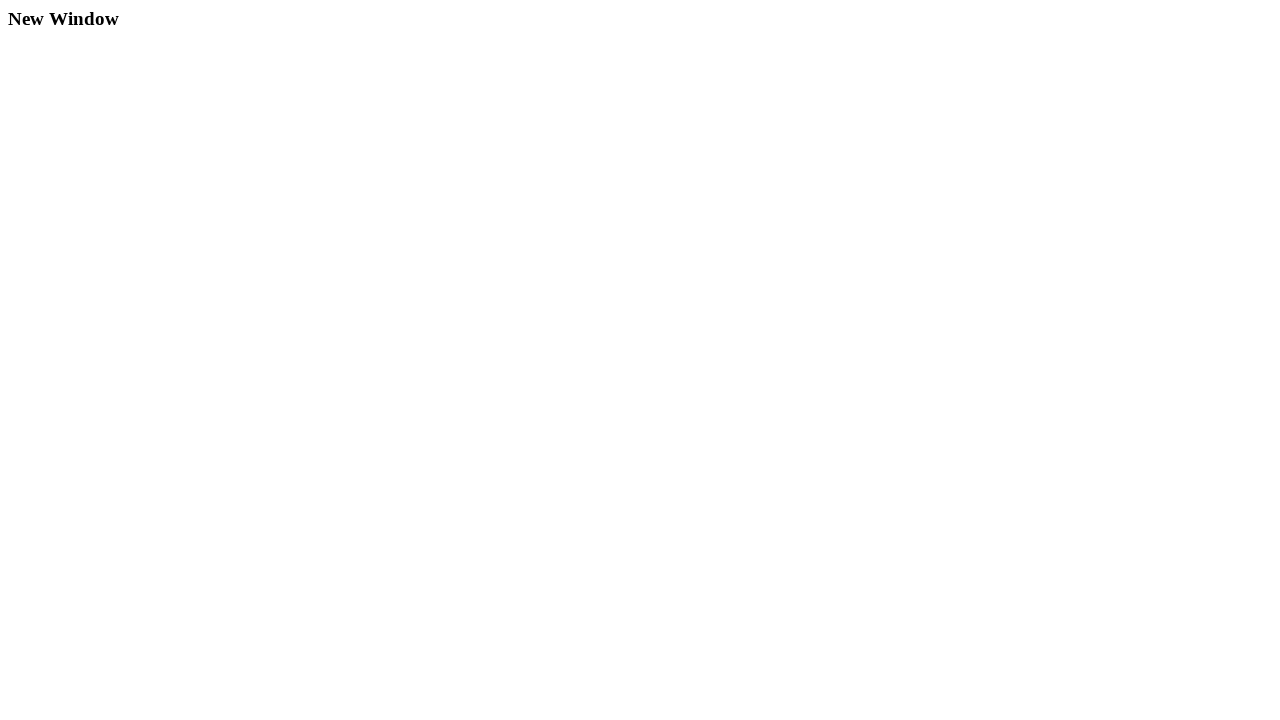

Verified new tab title is 'New Window'
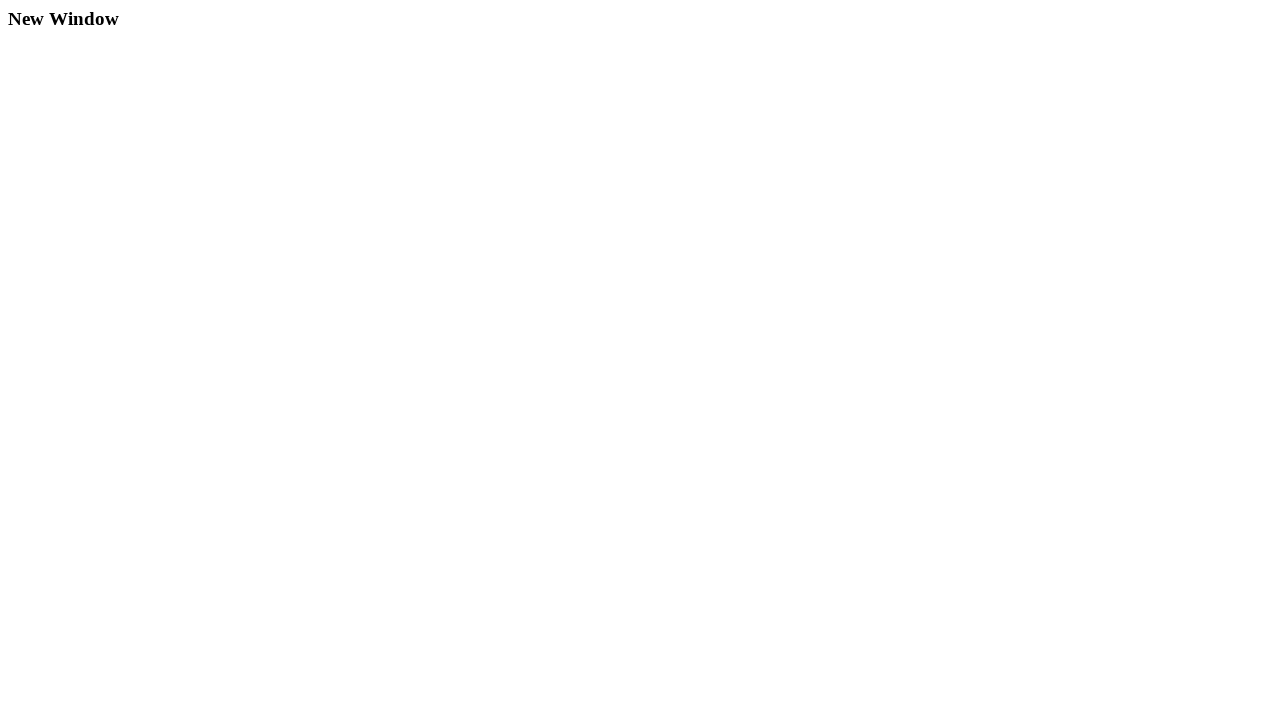

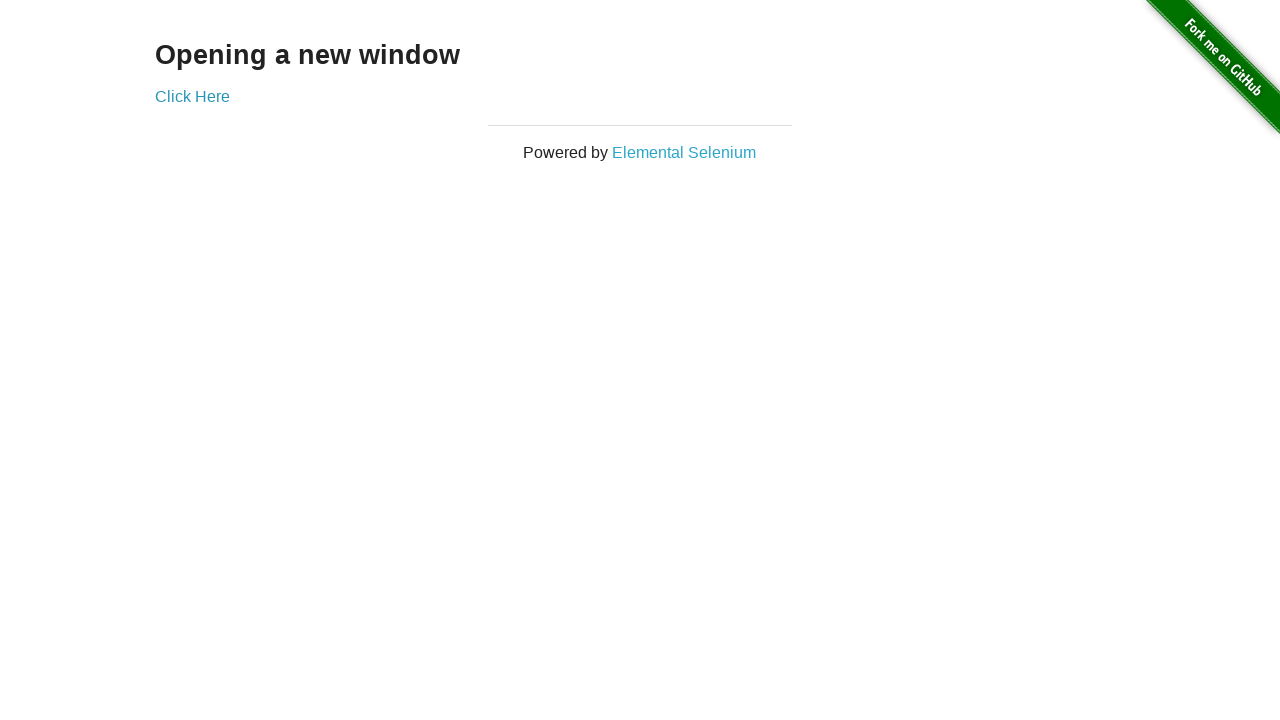